Navigates to the Selenium website and performs scroll operations down and up on the page

Starting URL: https://www.selenium.dev/

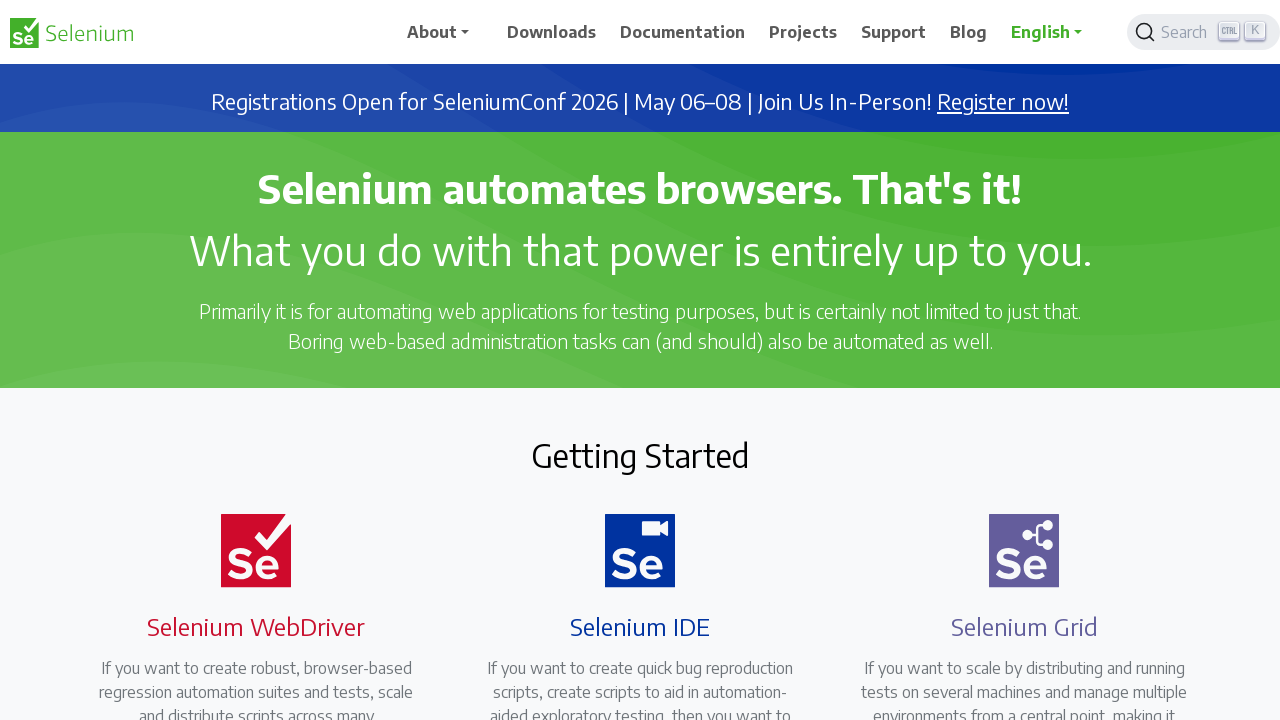

Navigated to Selenium website
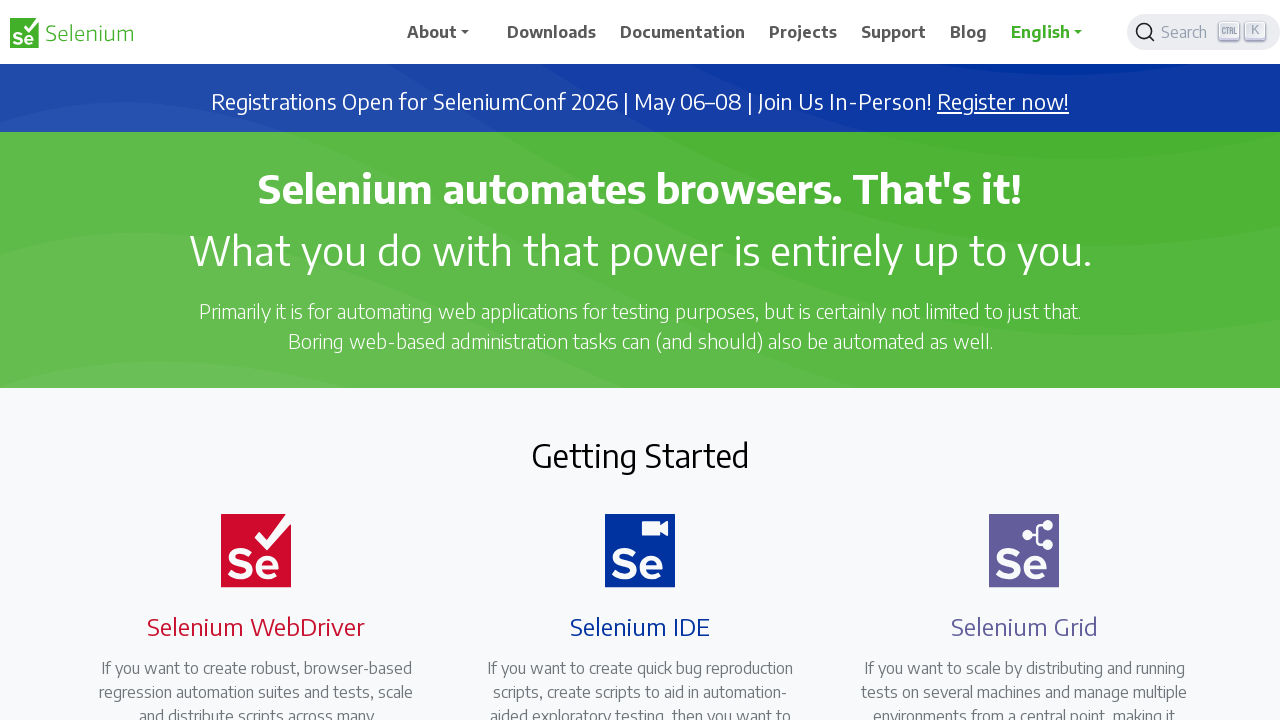

Scrolled down by 1000 pixels
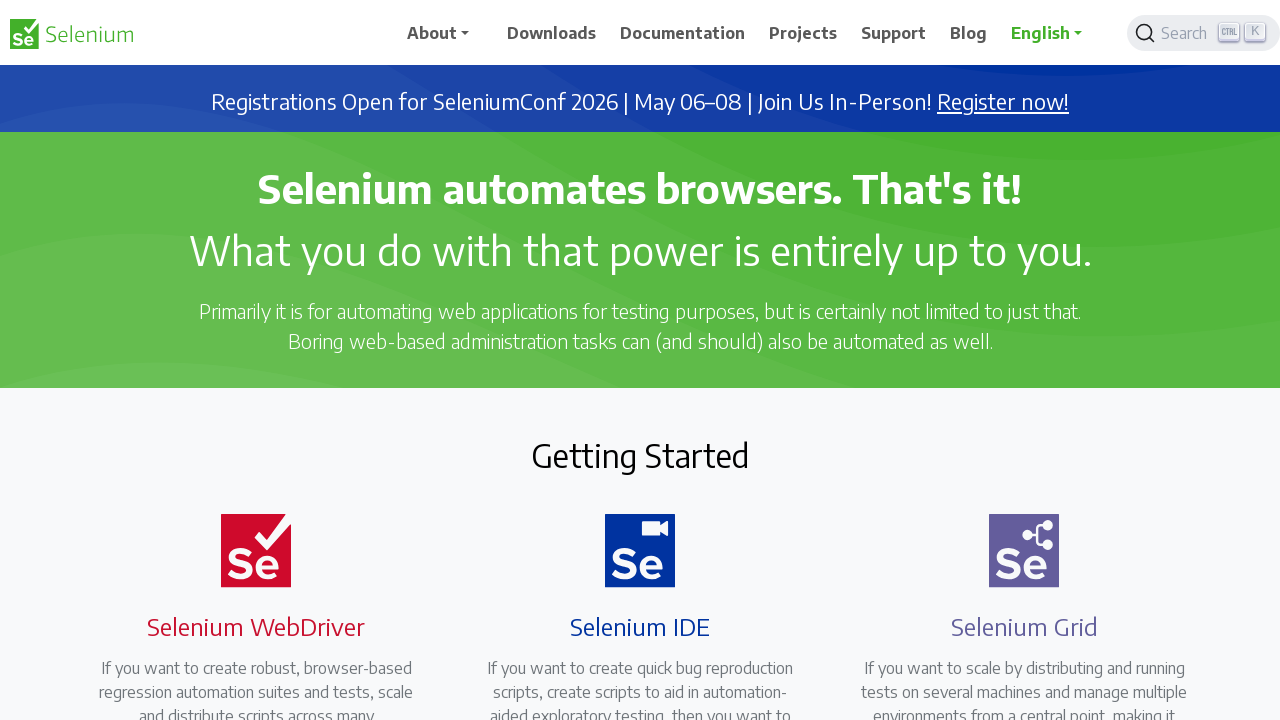

Waited for 2 seconds
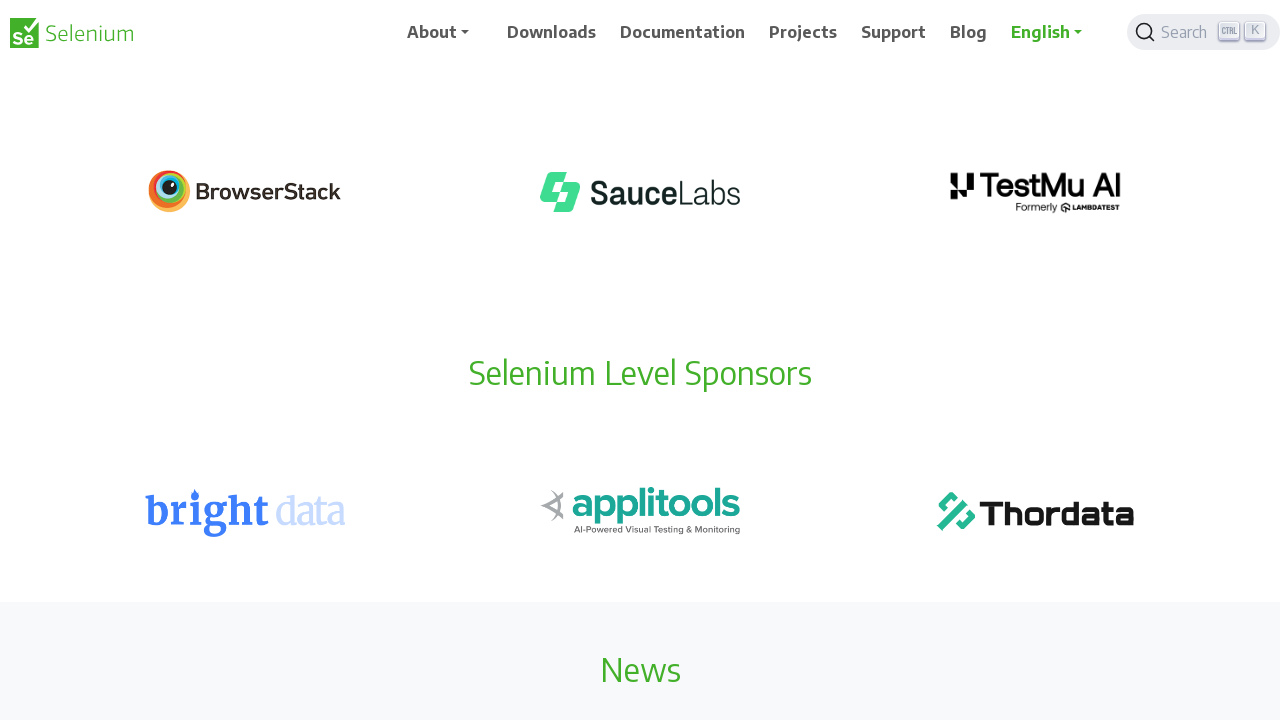

Scrolled up by 500 pixels
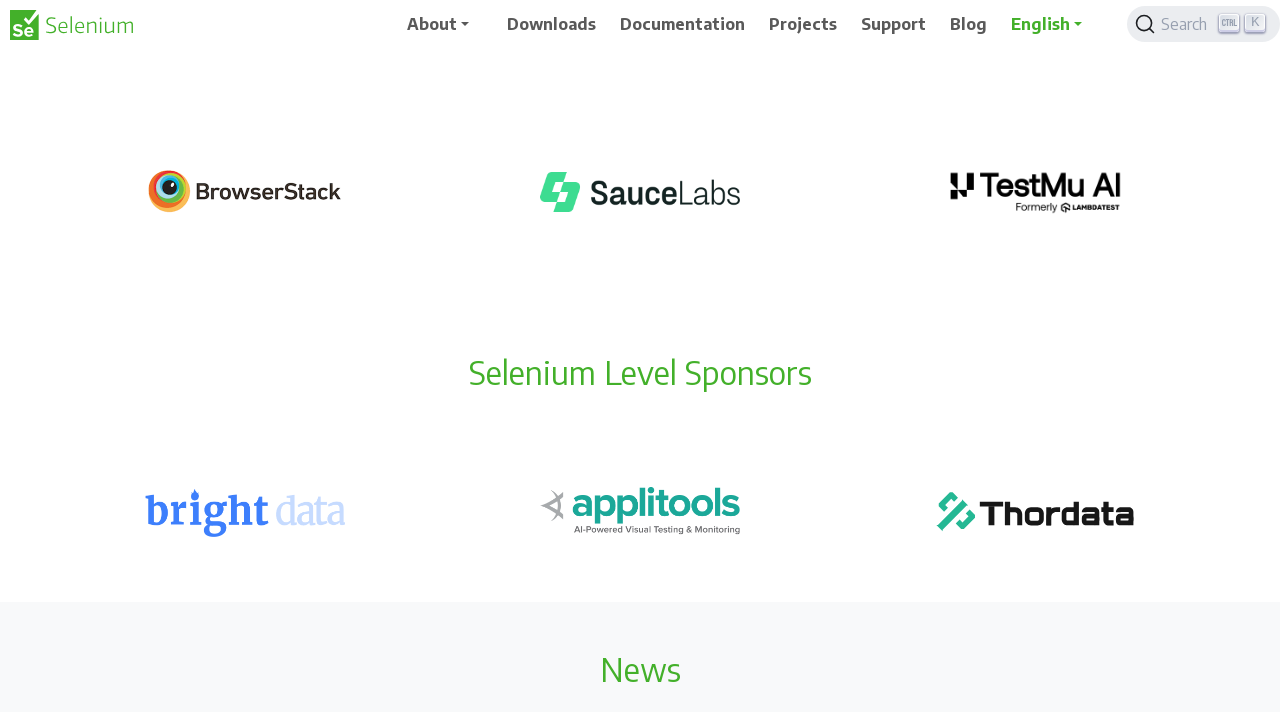

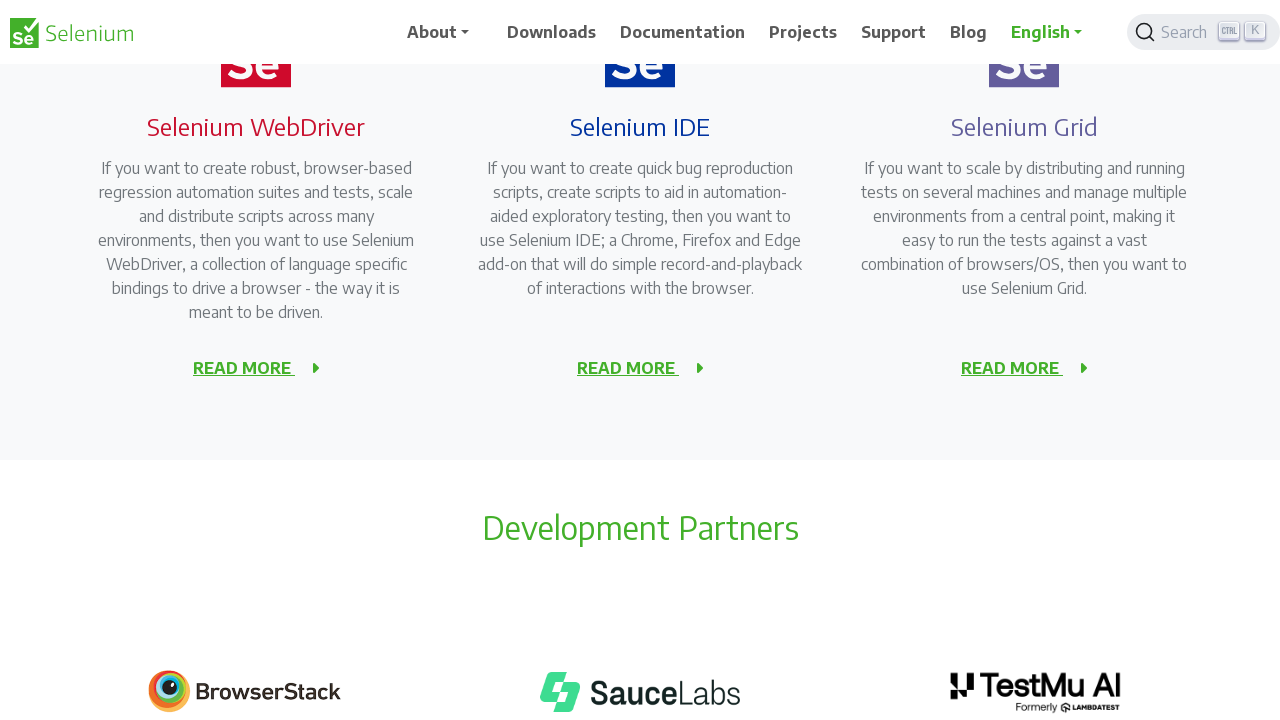